Tests form interaction by filling in a name field with "Prajjwal" and clicking the male radio button on a test automation practice page

Starting URL: https://testautomationpractice.blogspot.com/

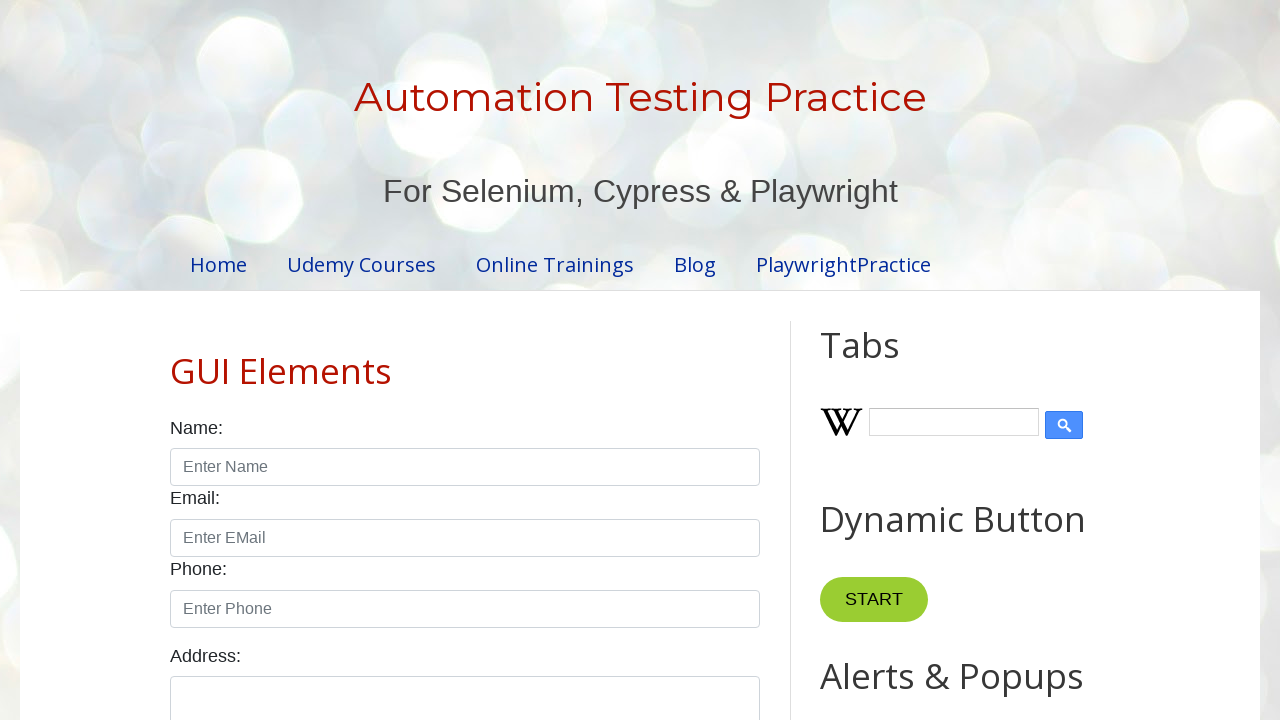

Filled name field with 'Prajjwal' on input#name
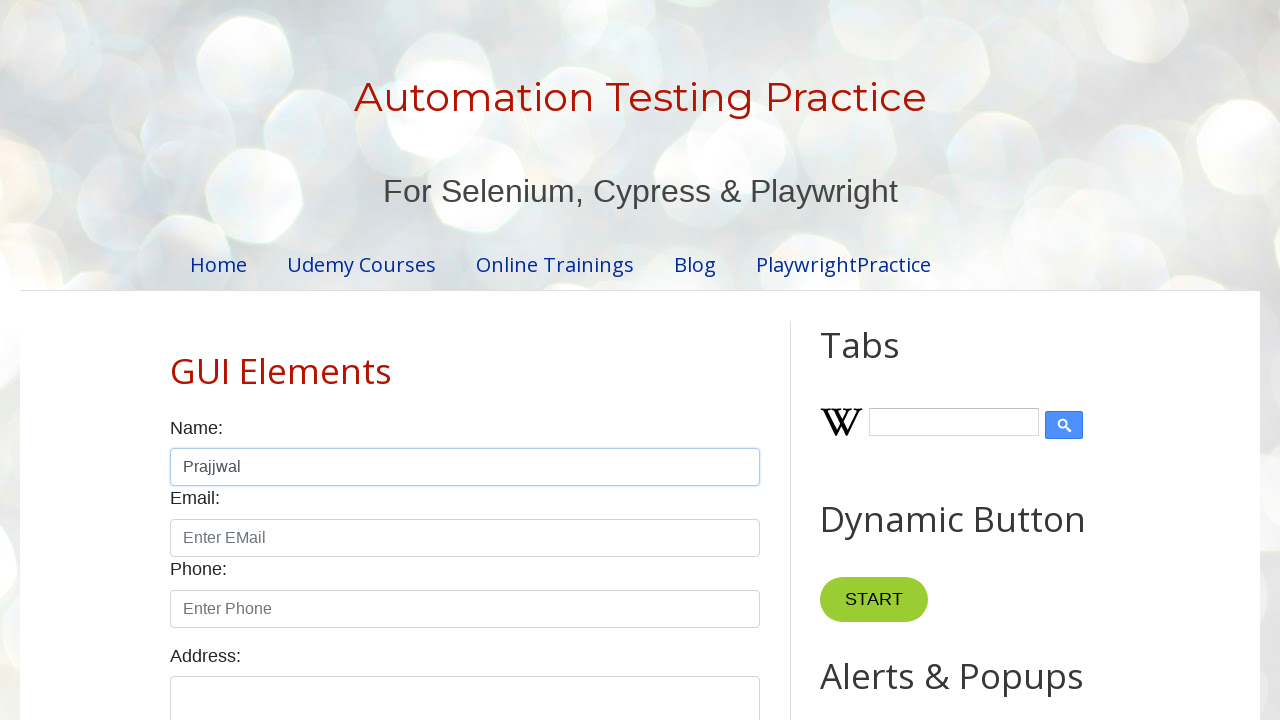

Clicked male radio button at (176, 360) on input#male
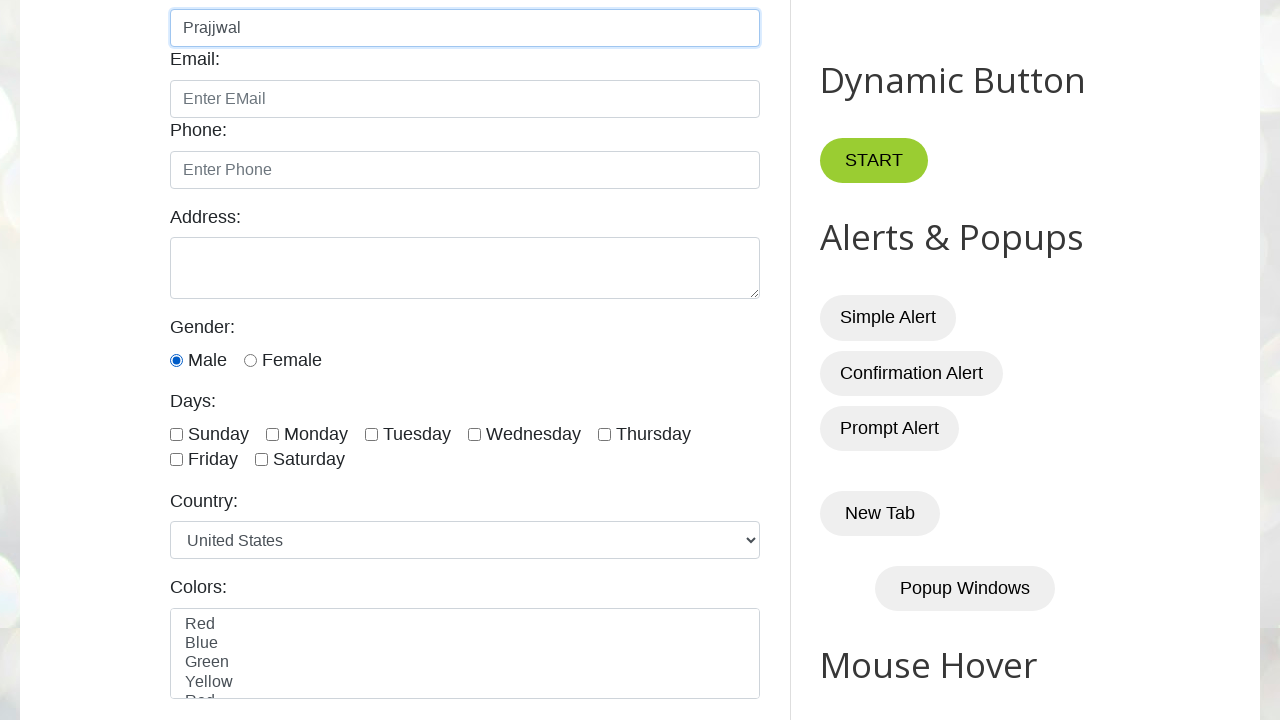

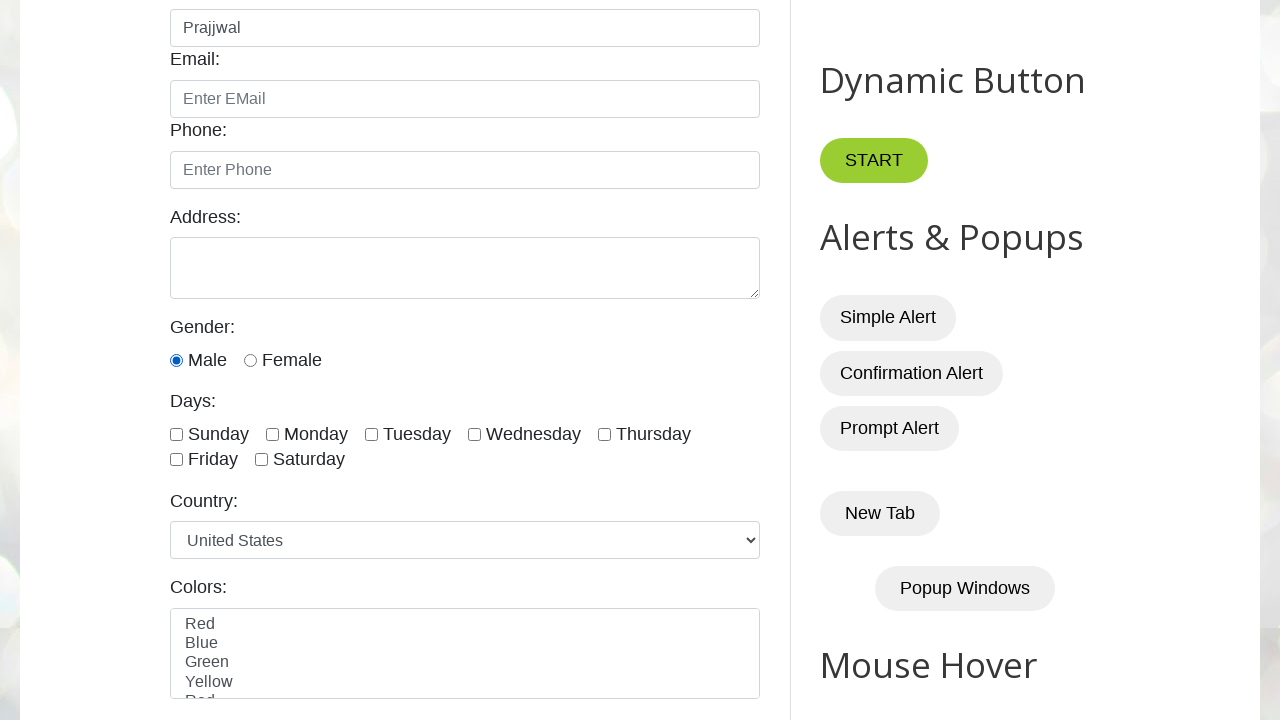